Tests the Sauce Labs demo request form page by verifying the page loads correctly and filling in the email input field

Starting URL: https://saucelabs.com/request-demo

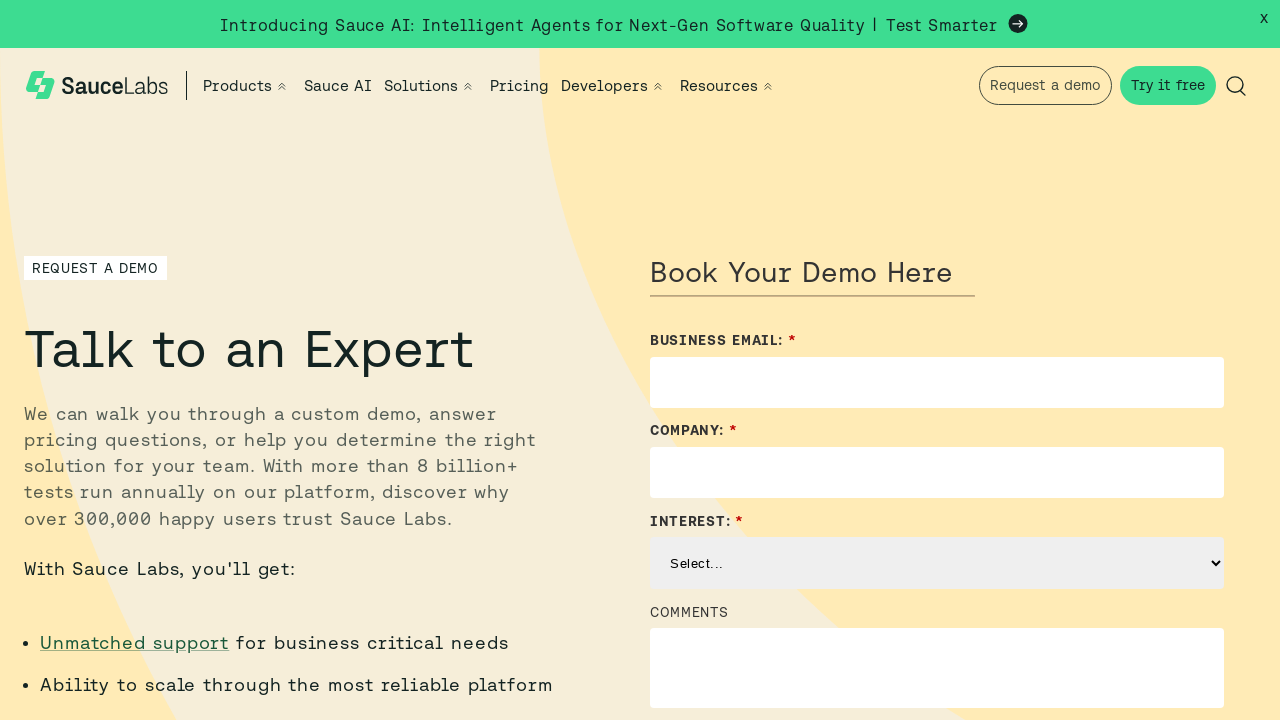

Page header loaded and visible
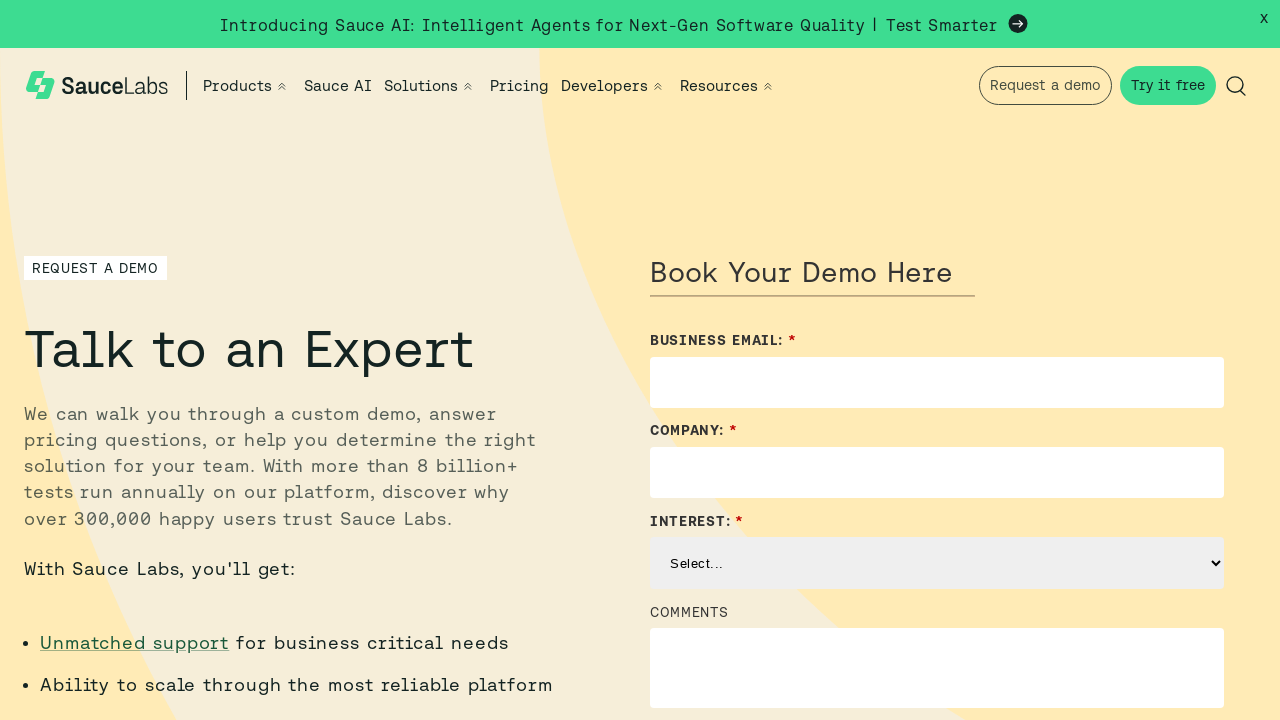

Buttons found on the page
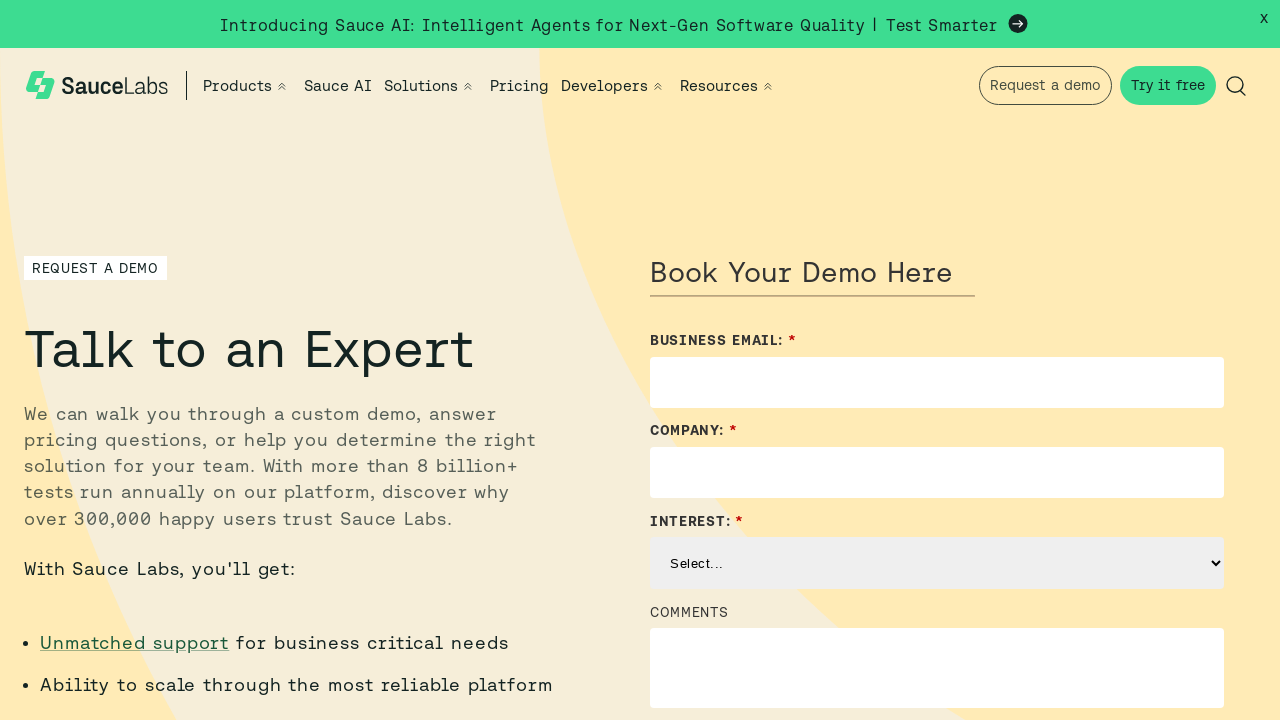

Filled email field with 'testcontact@example.com' on input[name='Email']
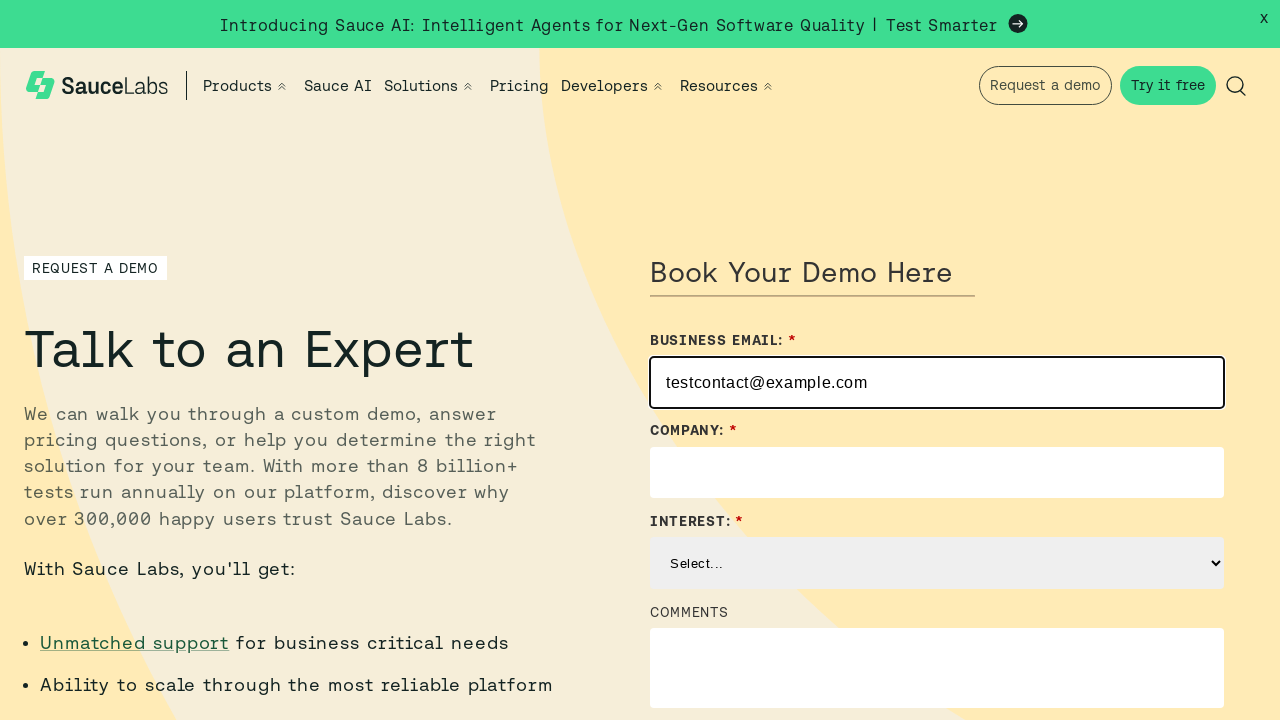

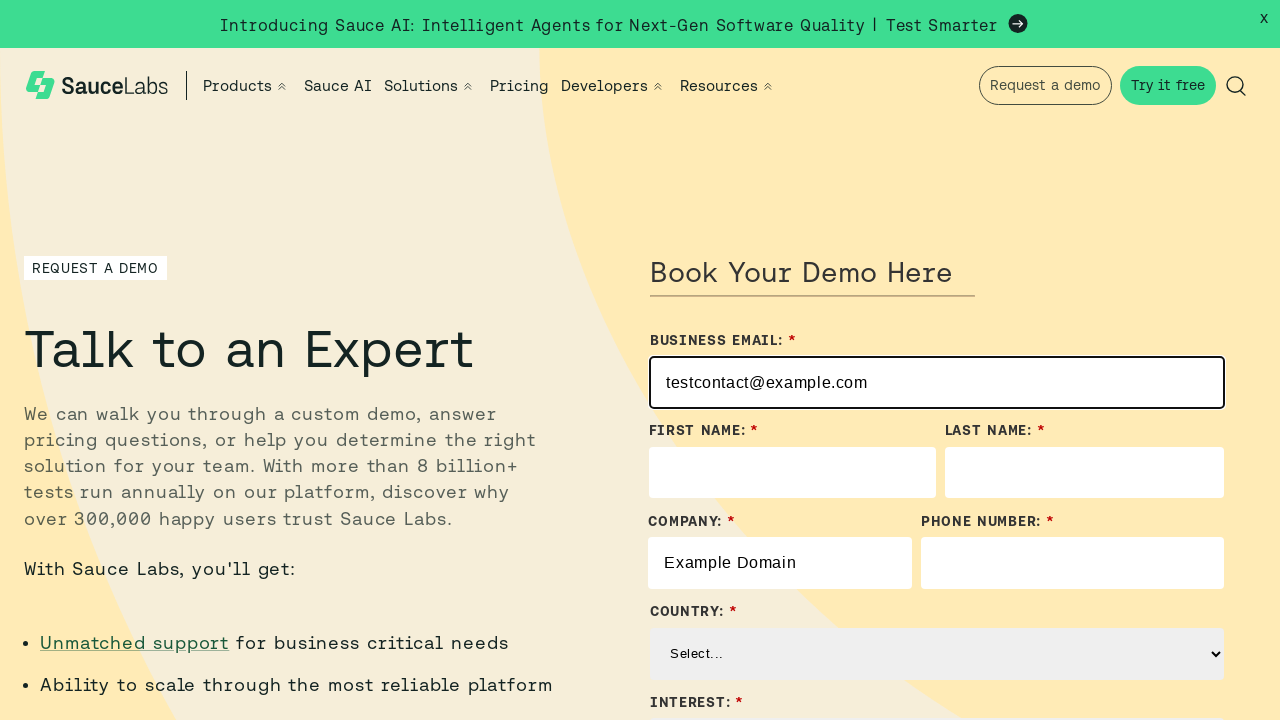